Tests the percentage calculator by navigating to it, entering values to calculate 10% of 50, and verifying the result is 5

Starting URL: http://www.calculator.net/

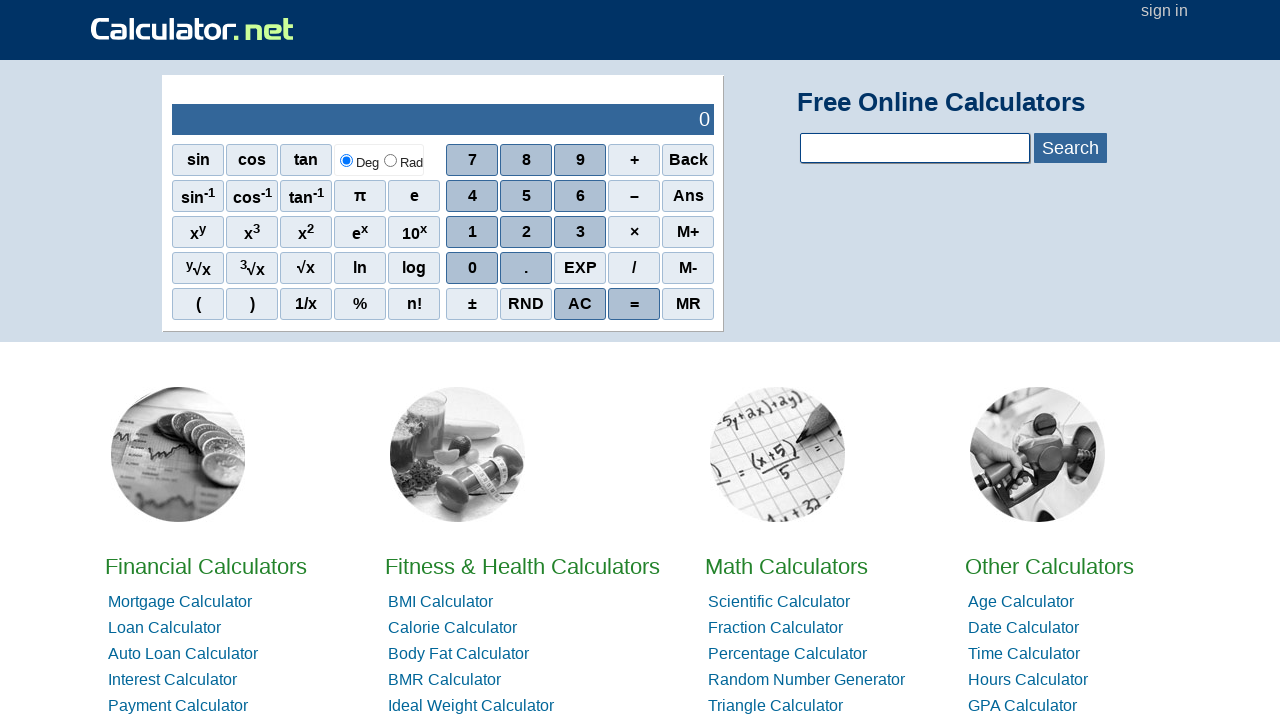

Clicked on Math Calculators section at (786, 566) on xpath=.//*[@id = 'homelistwrap']/div[3]/div[2]/a
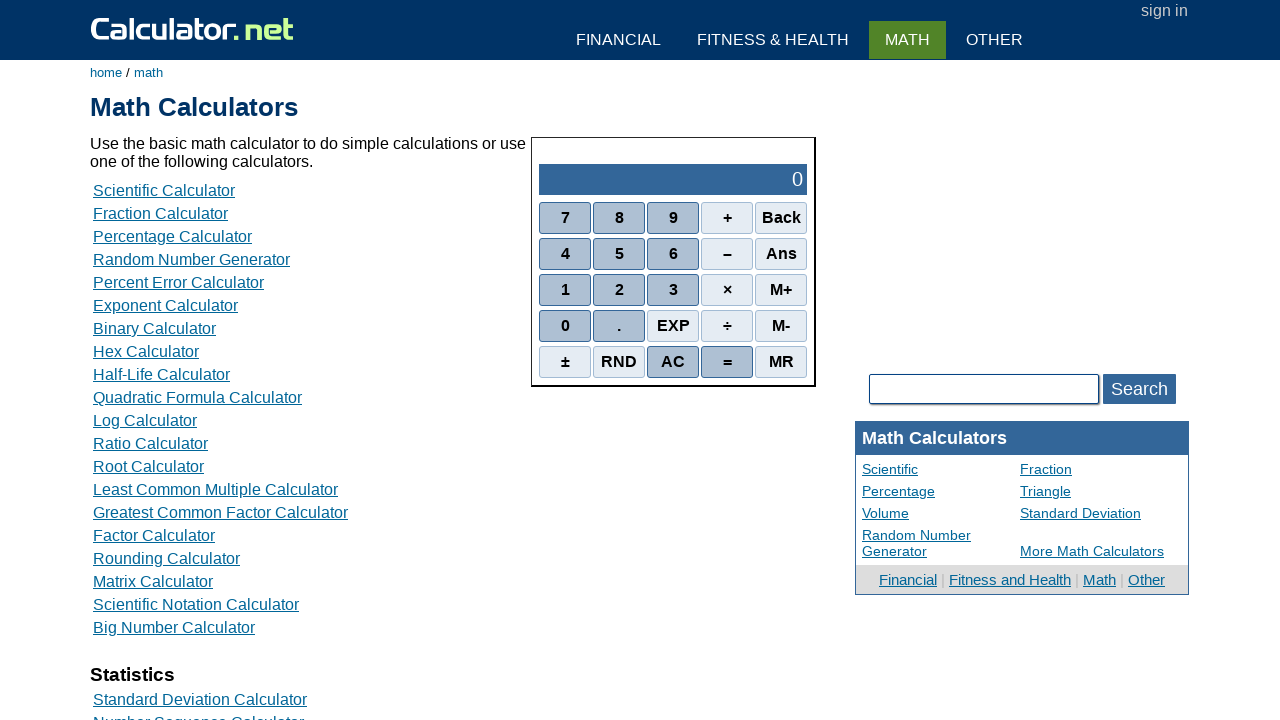

Clicked on Percentage Calculator at (172, 236) on xpath=.//*[@id = 'content']/table[2]/tbody/tr/td/div[3]/a
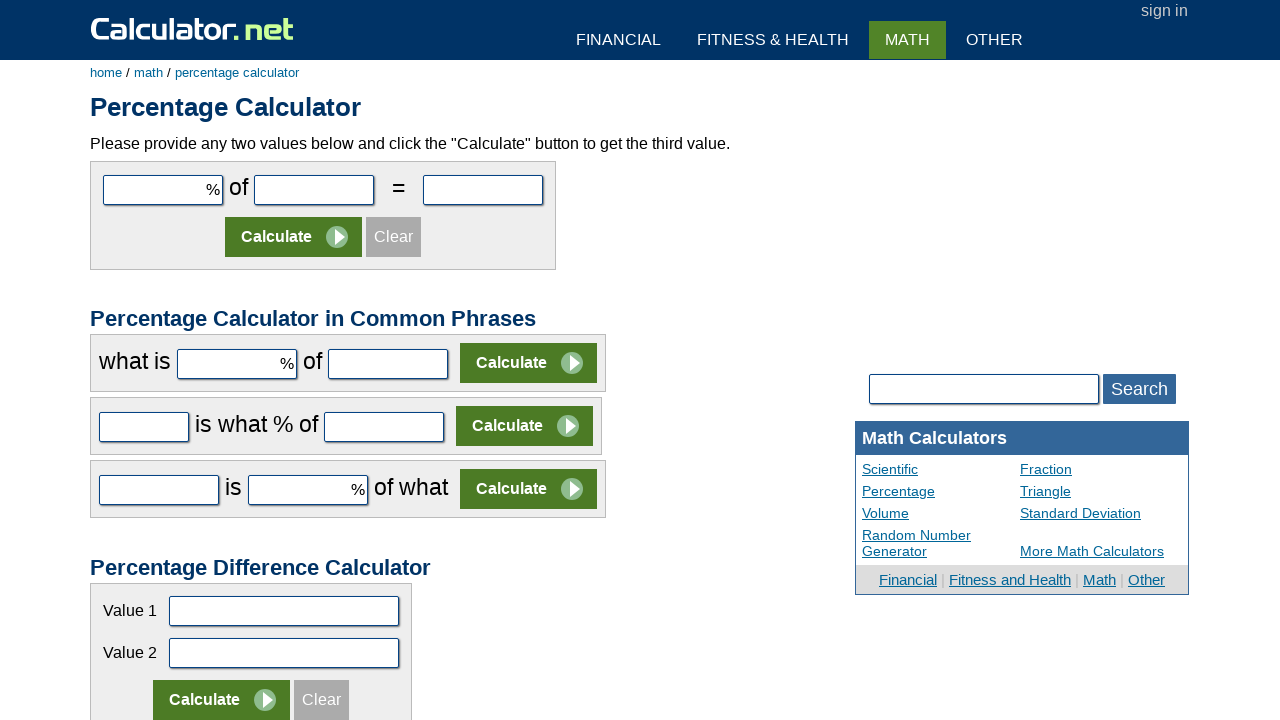

Entered 10 in first parameter field on #cpar1
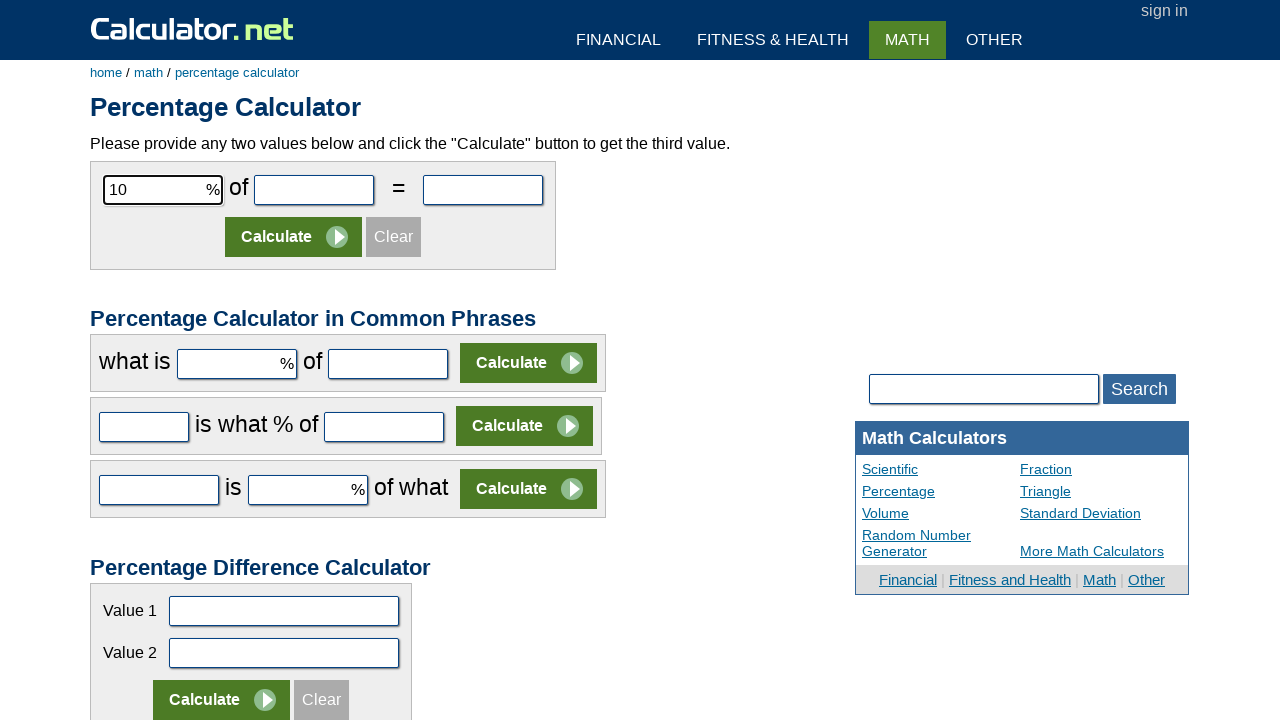

Entered 50 in second parameter field on #cpar2
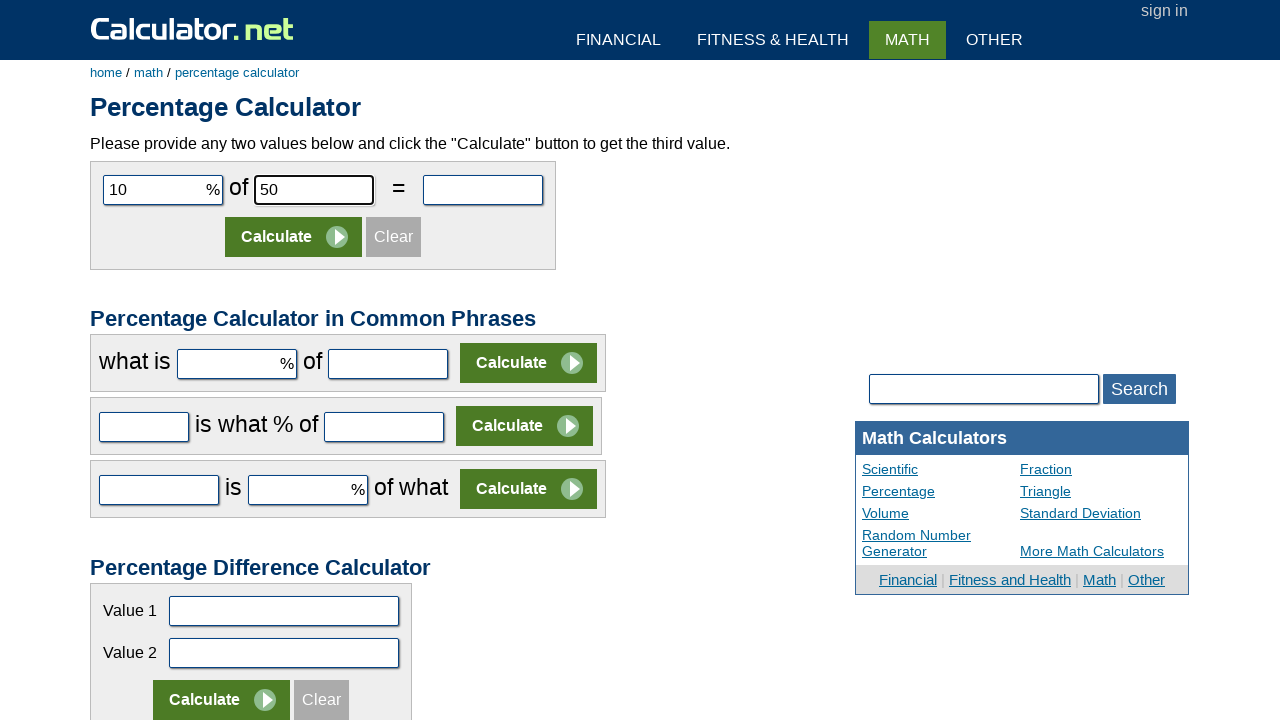

Clicked calculate button at (294, 237) on xpath=.//*[@id='content']/form[1]/table/tbody/tr[2]/td/input[2]
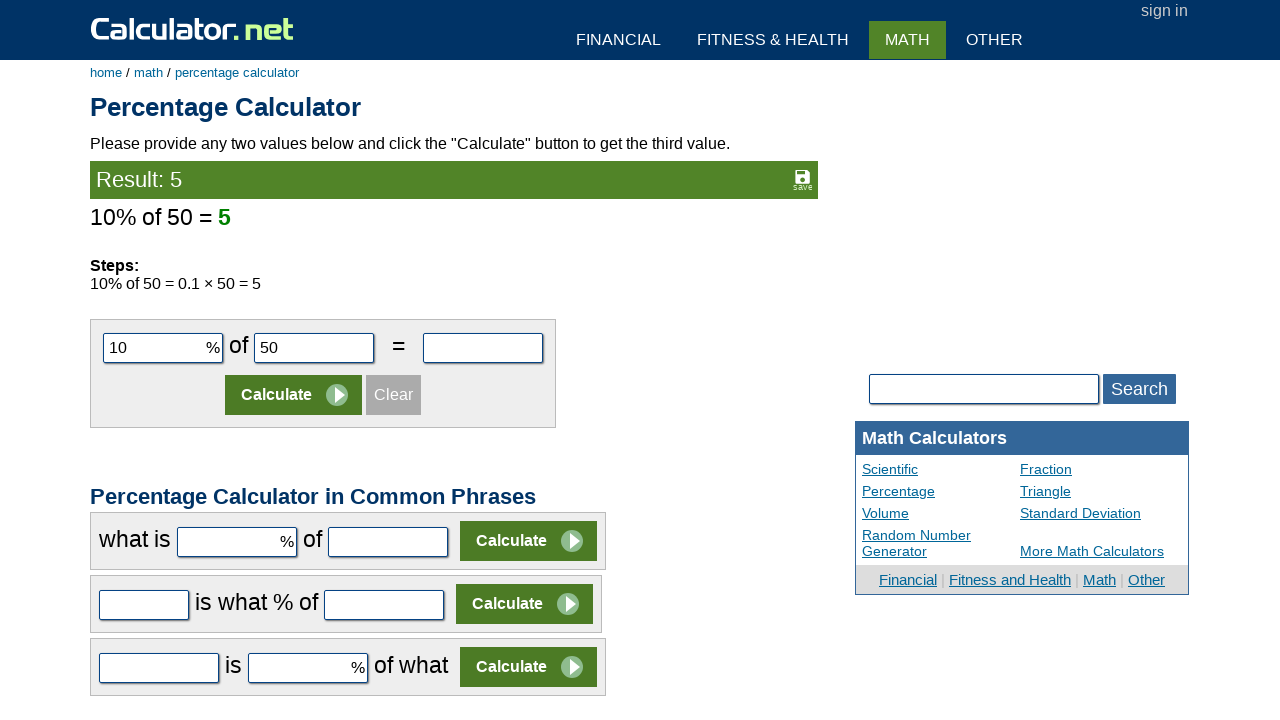

Result appeared showing 10% of 50 equals 5
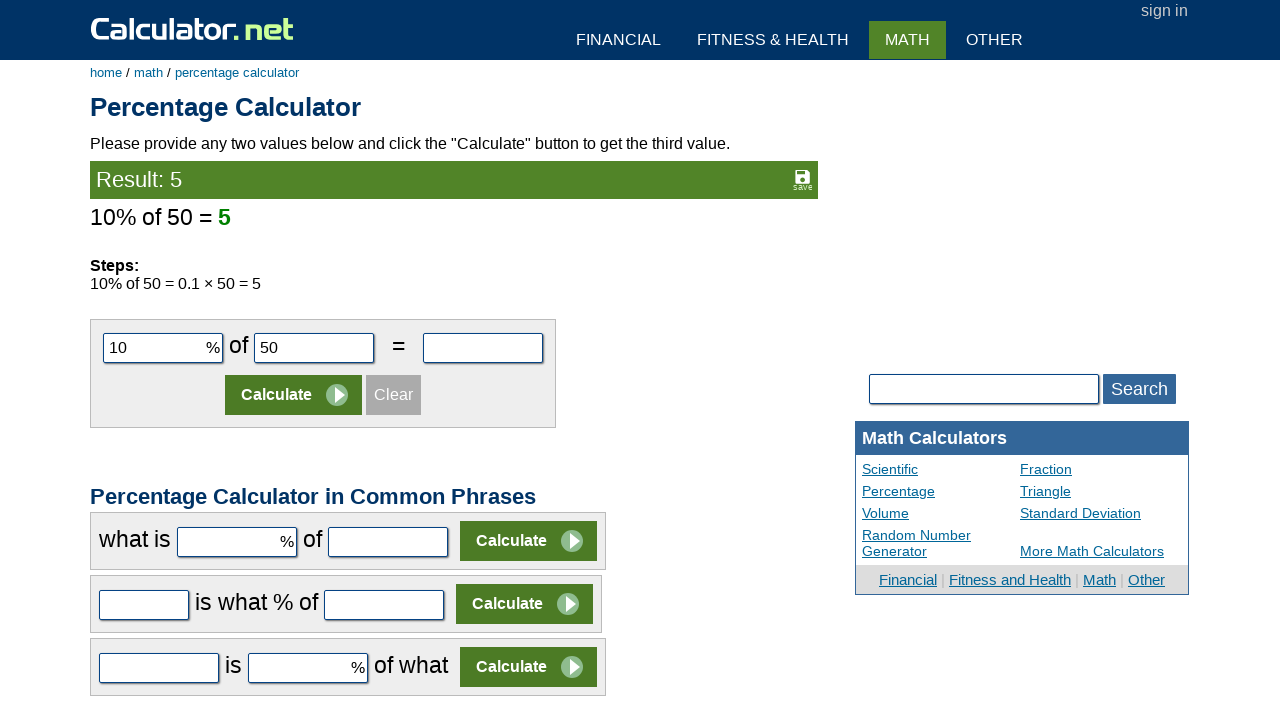

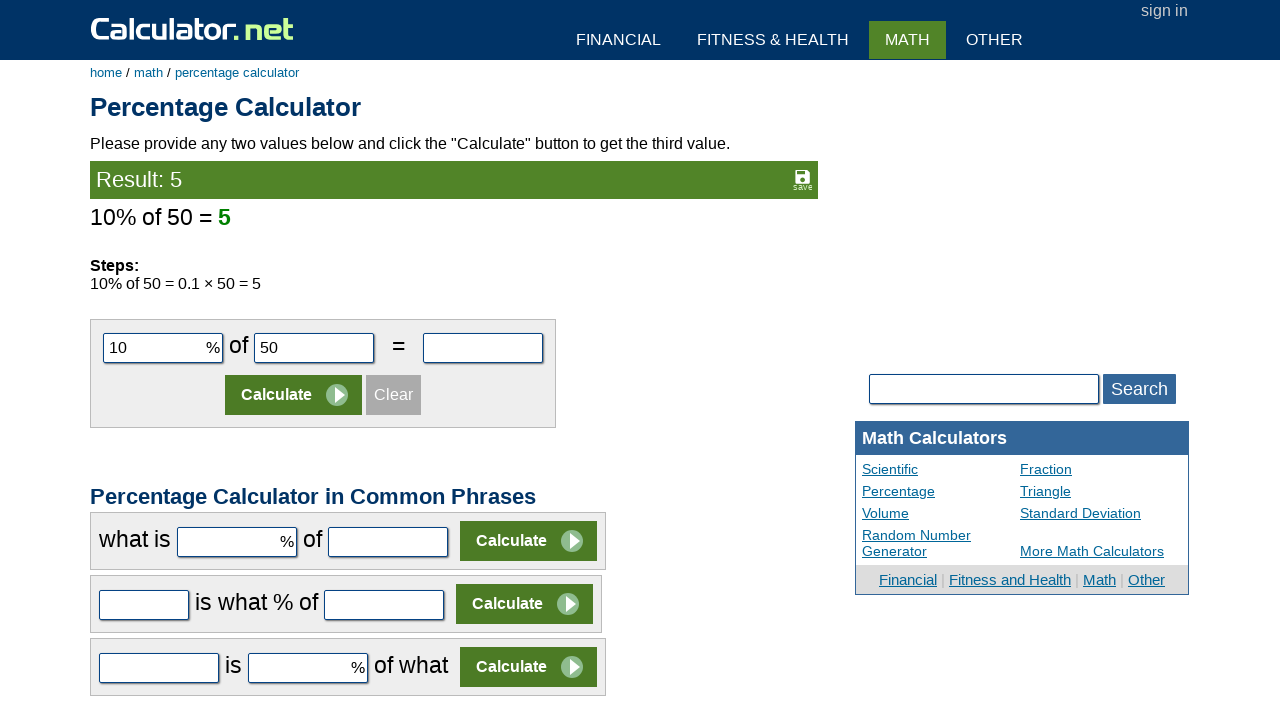